Clicks on the first Add to Cart button on the page

Starting URL: https://www.target.com/

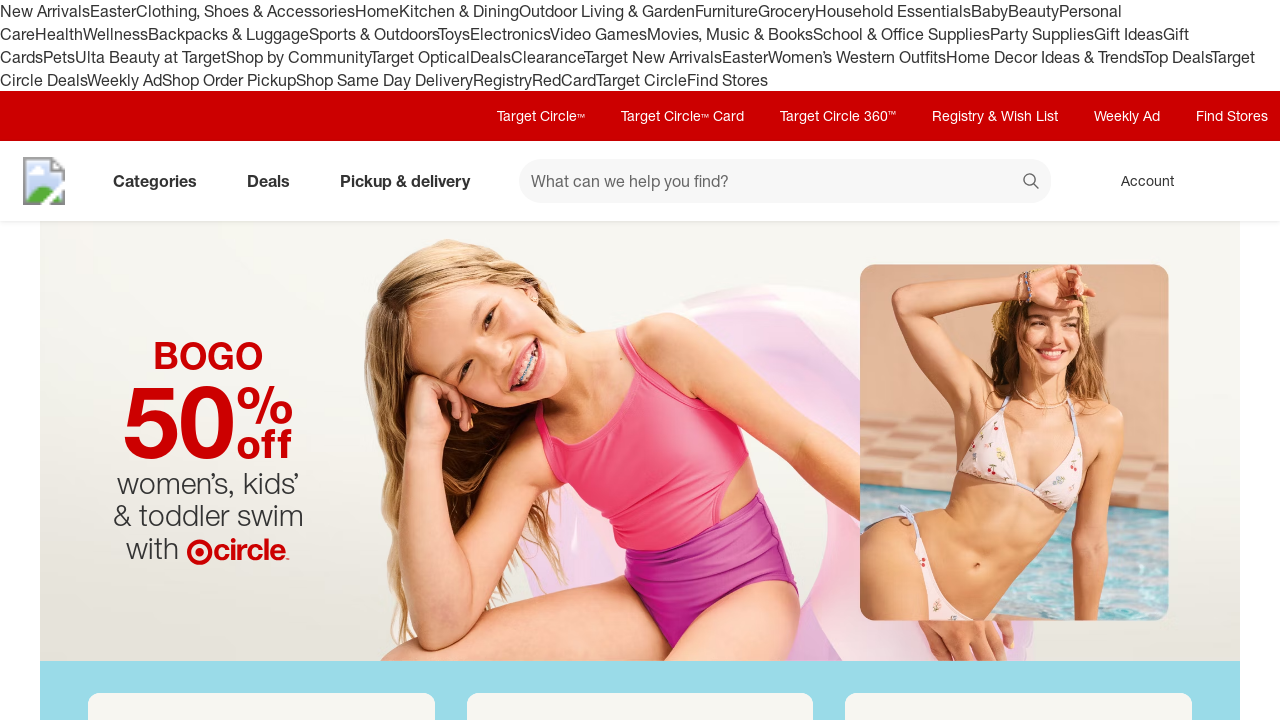

Clicked the first Add to Cart button on Target homepage at (140, 401) on [id*='addToCartButton']
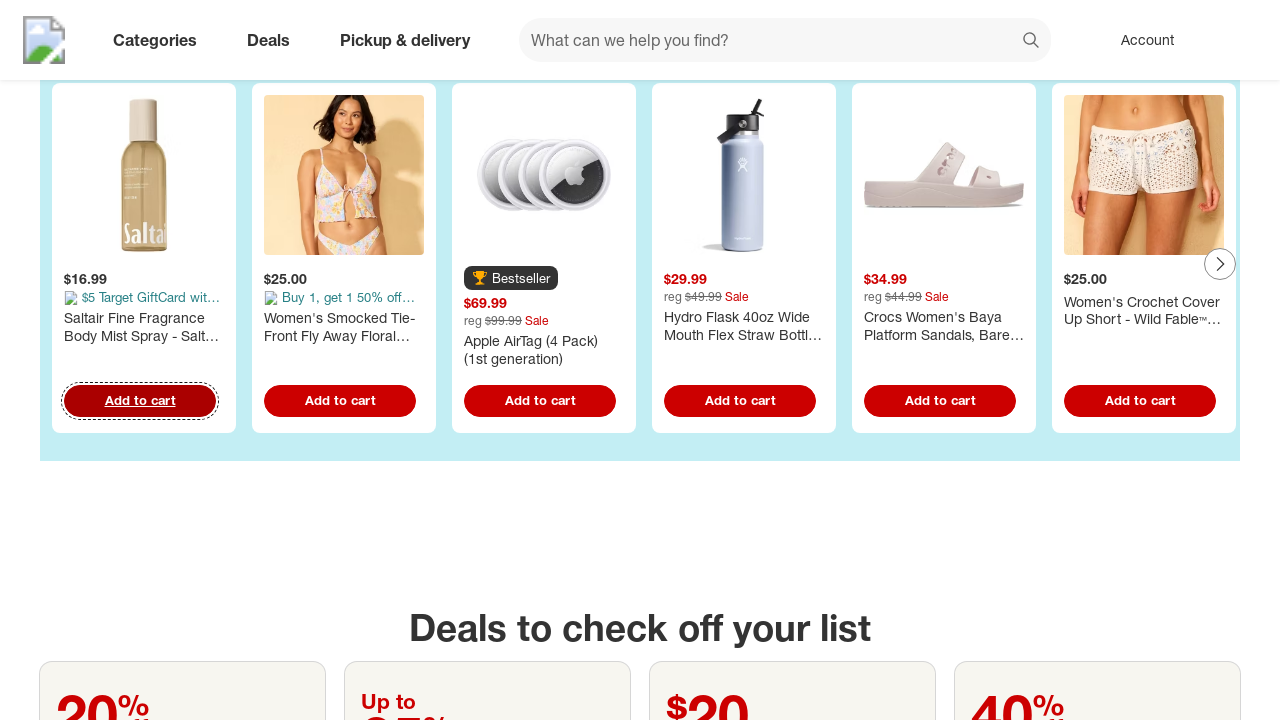

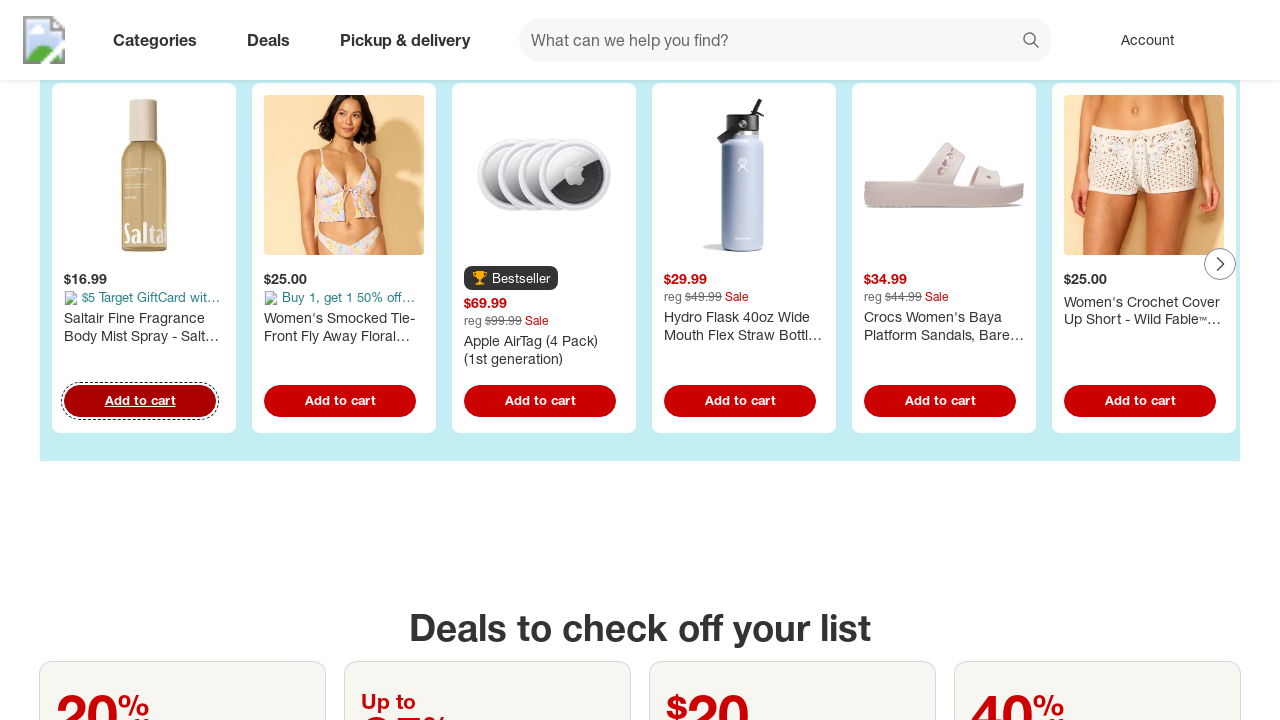